Tests filtering to display all items after applying other filters

Starting URL: https://demo.playwright.dev/todomvc

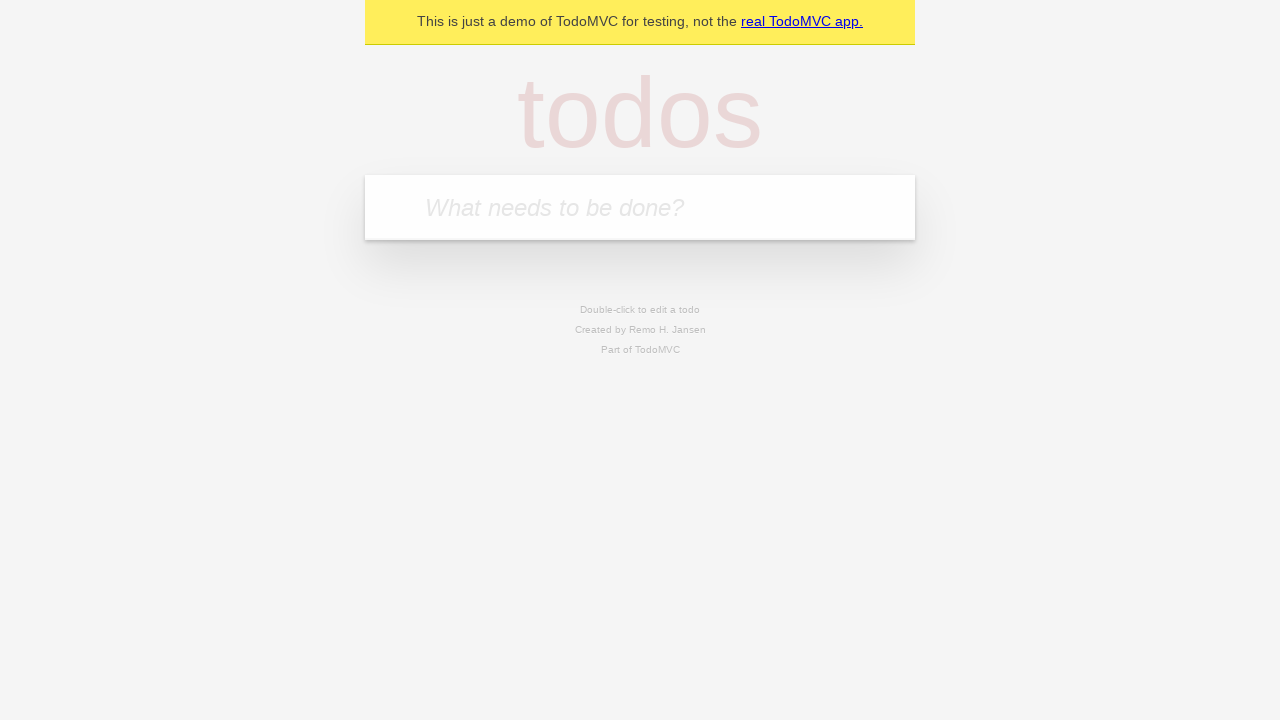

Filled new todo field with 'buy some cheese' on .new-todo
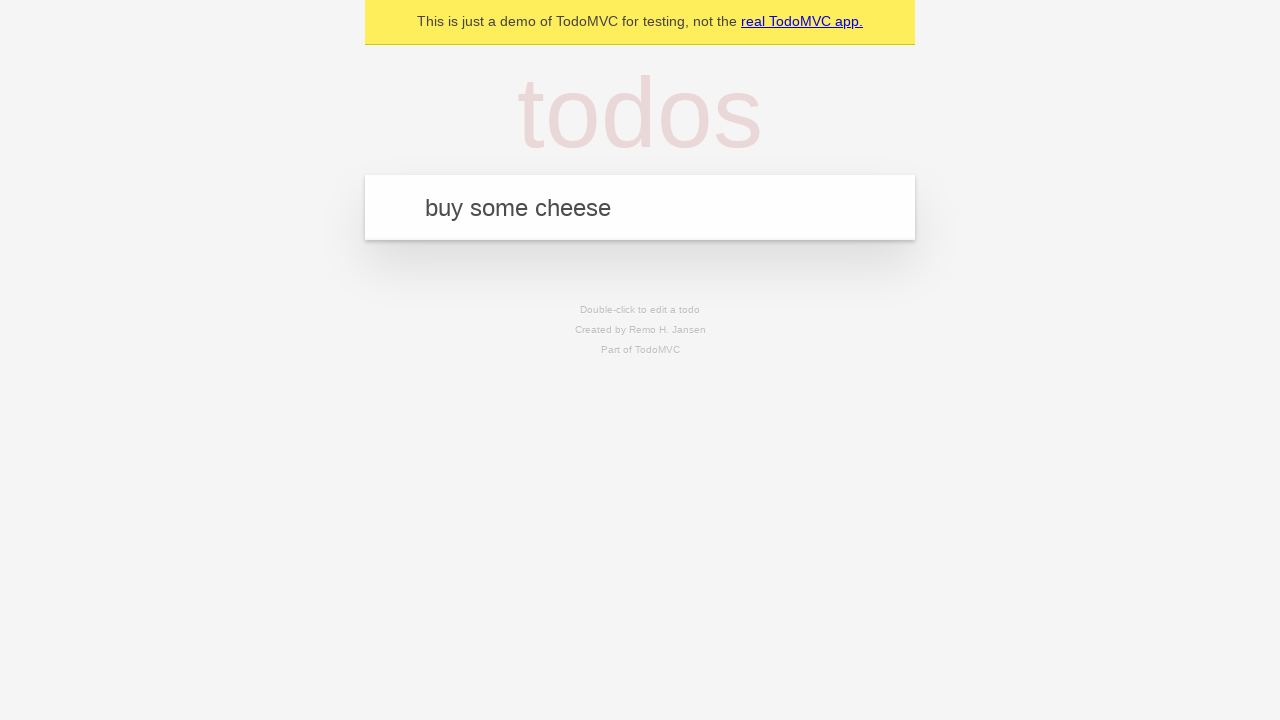

Pressed Enter to create first todo on .new-todo
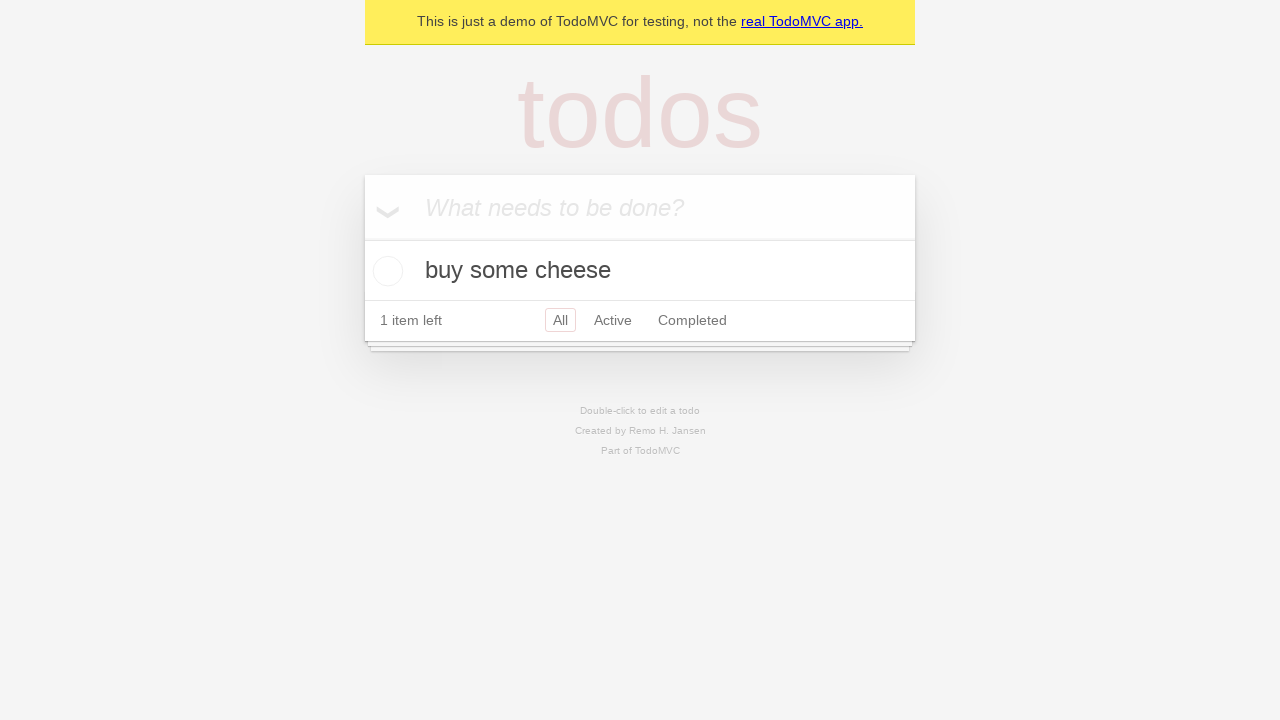

Filled new todo field with 'feed the cat' on .new-todo
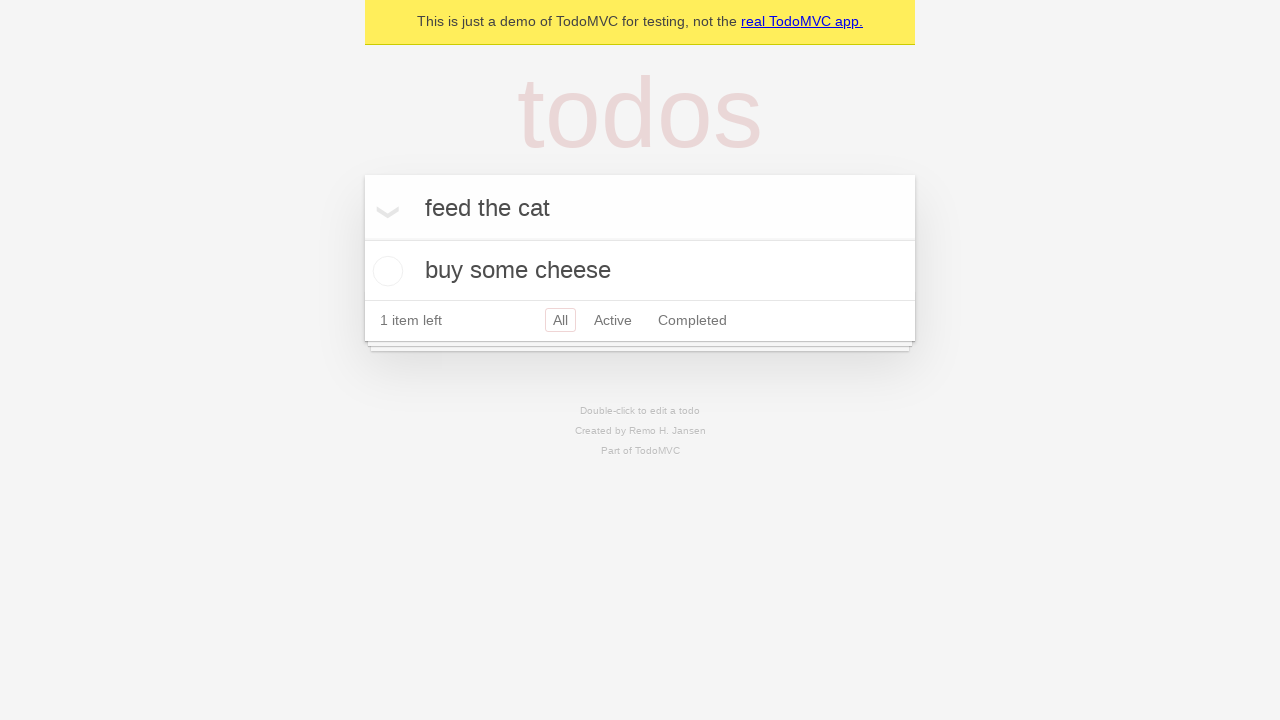

Pressed Enter to create second todo on .new-todo
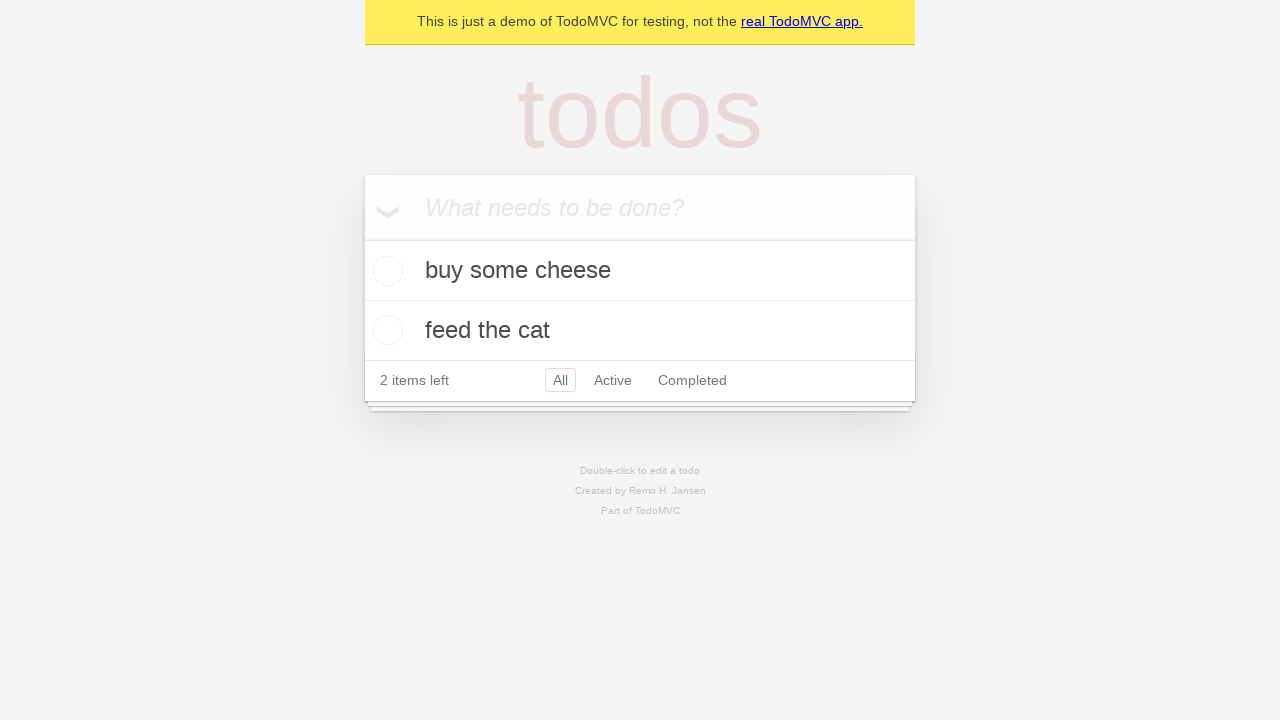

Filled new todo field with 'book a doctors appointment' on .new-todo
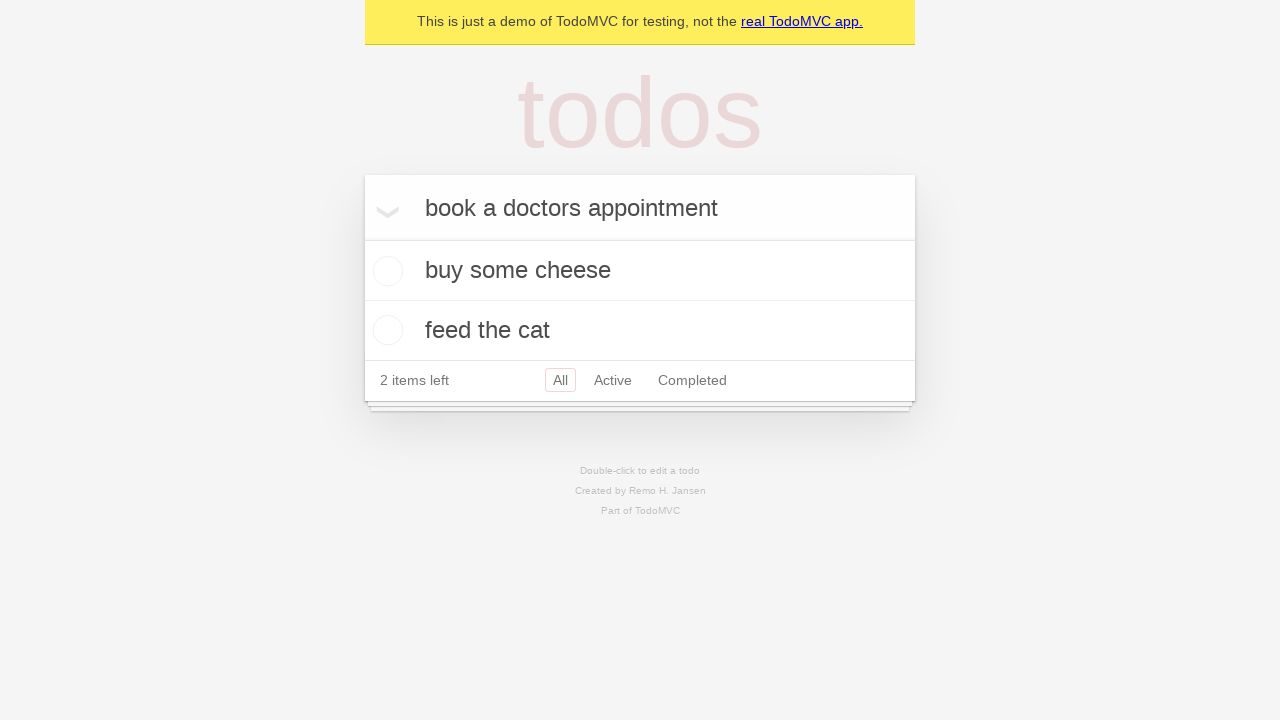

Pressed Enter to create third todo on .new-todo
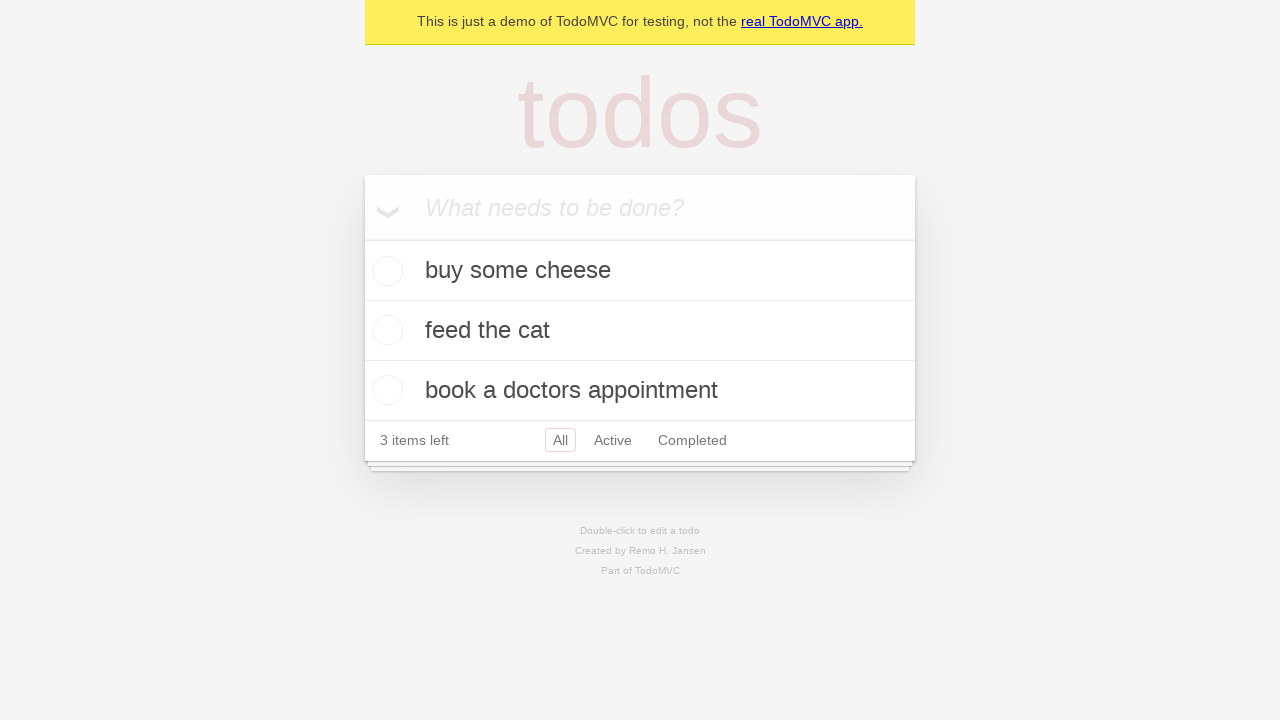

Checked the second todo item as completed at (385, 330) on .todo-list li .toggle >> nth=1
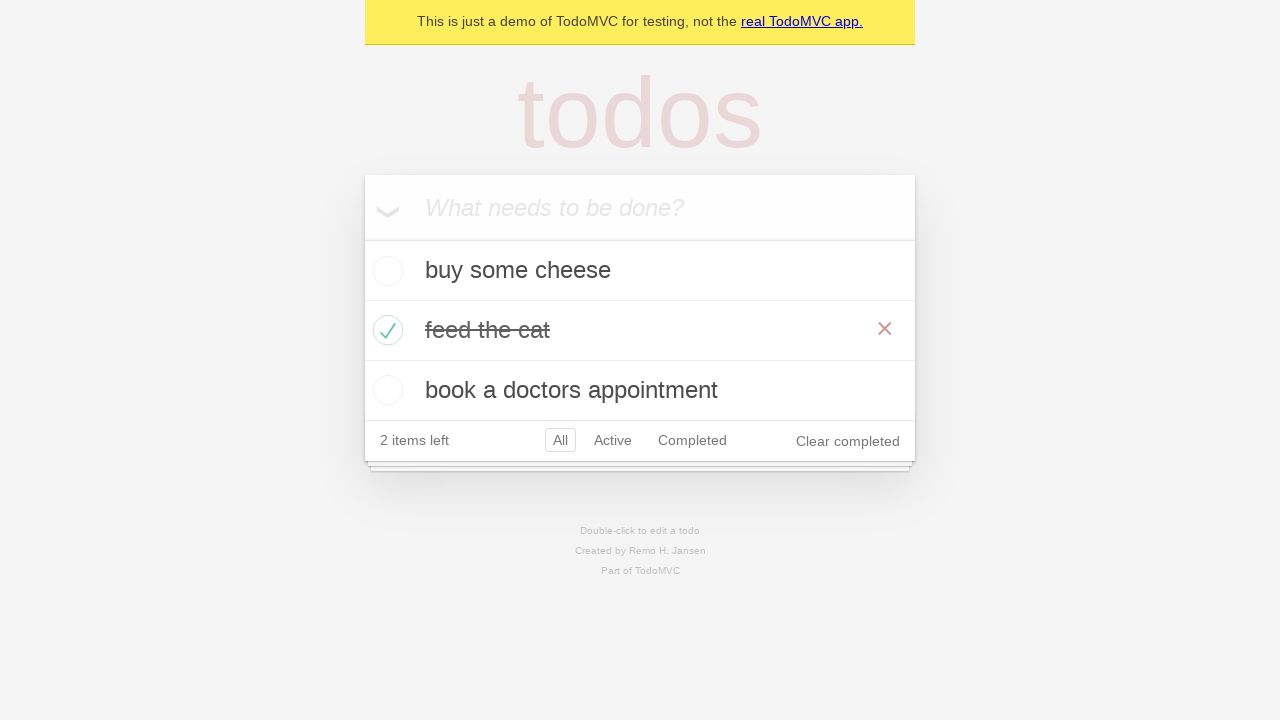

Clicked Active filter to display only active todos at (613, 440) on .filters >> text=Active
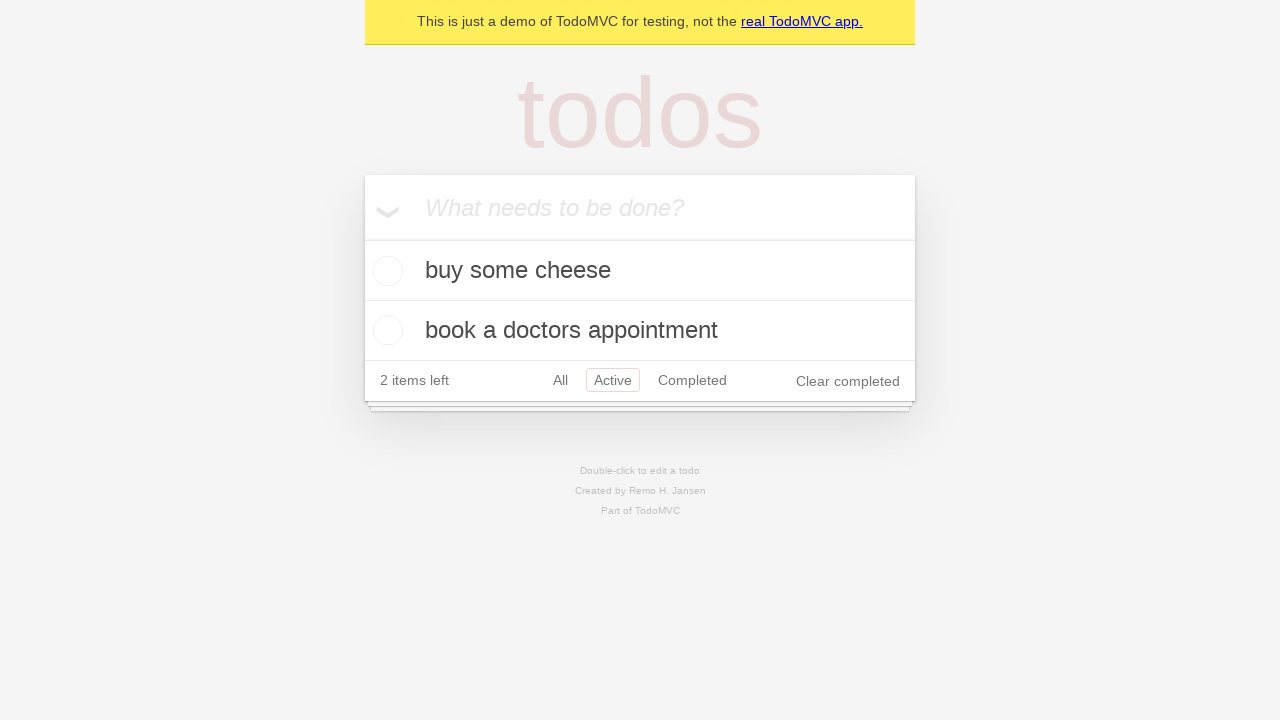

Clicked Completed filter to display only completed todos at (692, 380) on .filters >> text=Completed
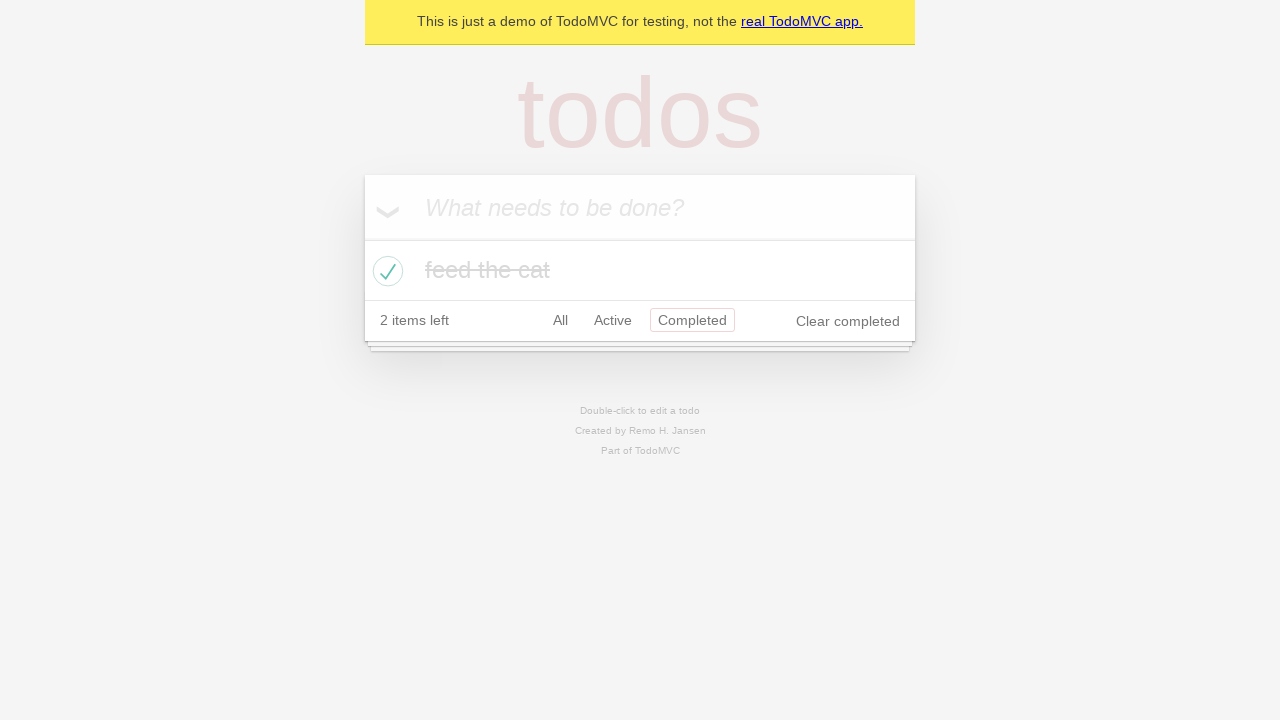

Clicked All filter to display all items at (560, 320) on .filters >> text=All
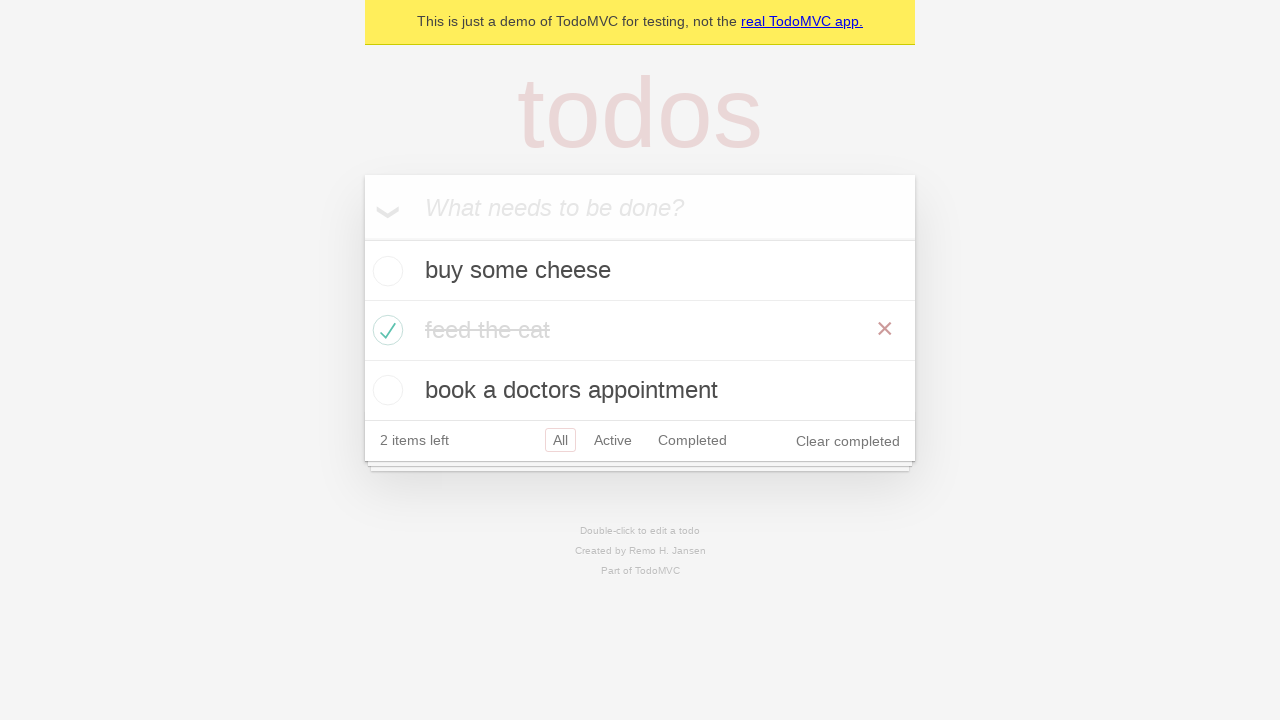

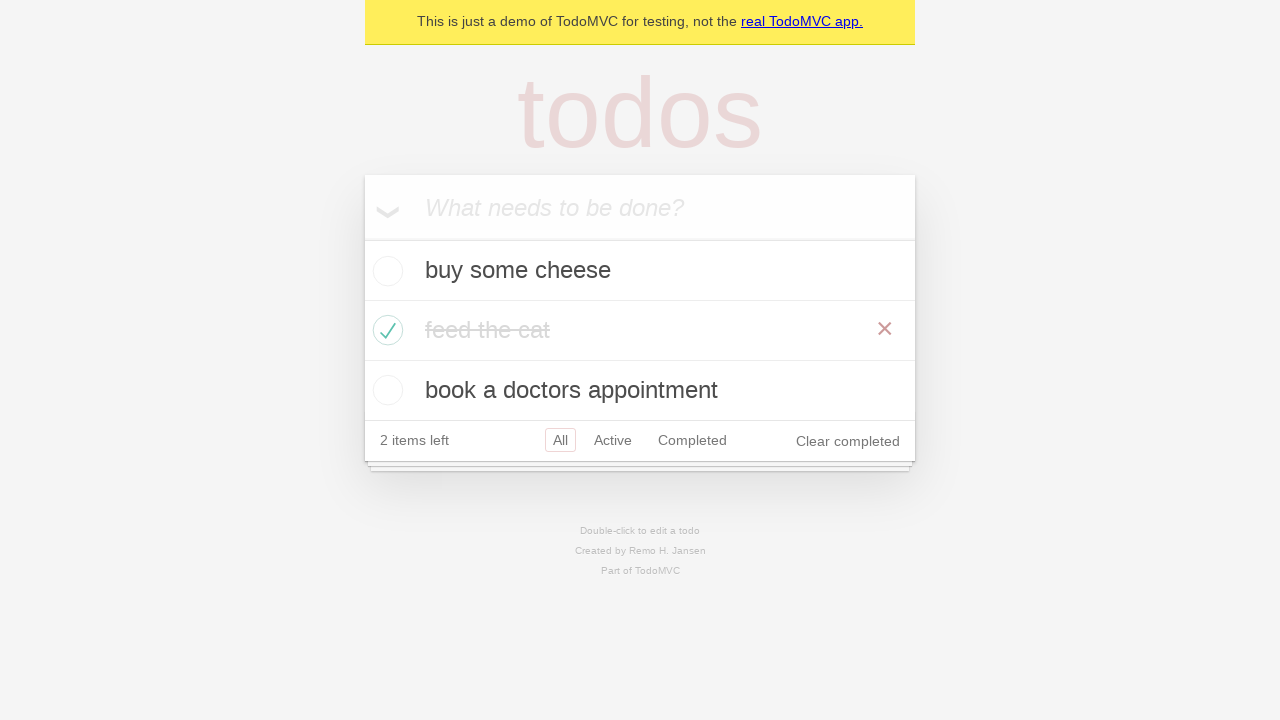